Tests various web element interactions on a practice page including clicking radio buttons, filling and clearing text input, hiding elements, and checking checkboxes.

Starting URL: https://rahulshettyacademy.com/AutomationPractice/

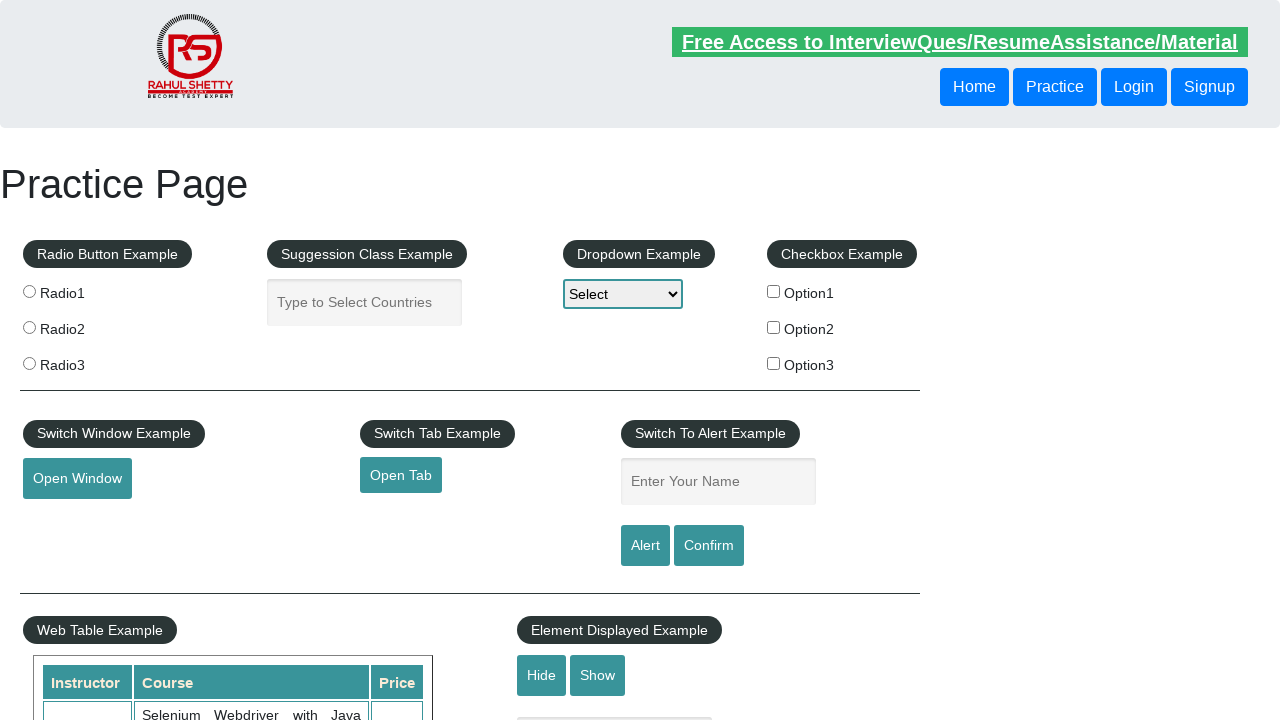

Clicked first radio button (radio1) at (29, 291) on xpath=//input[@value='radio1']
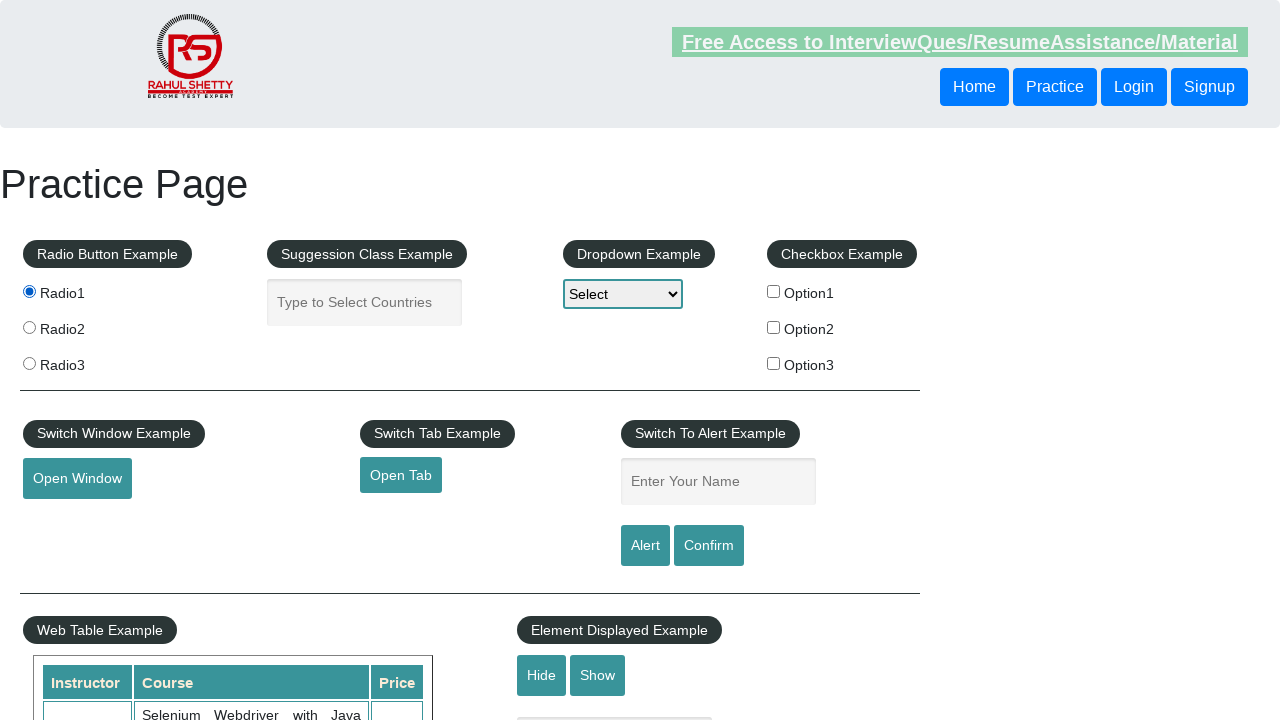

Clicked second radio button (radio2) at (29, 327) on xpath=//input[@value='radio2']
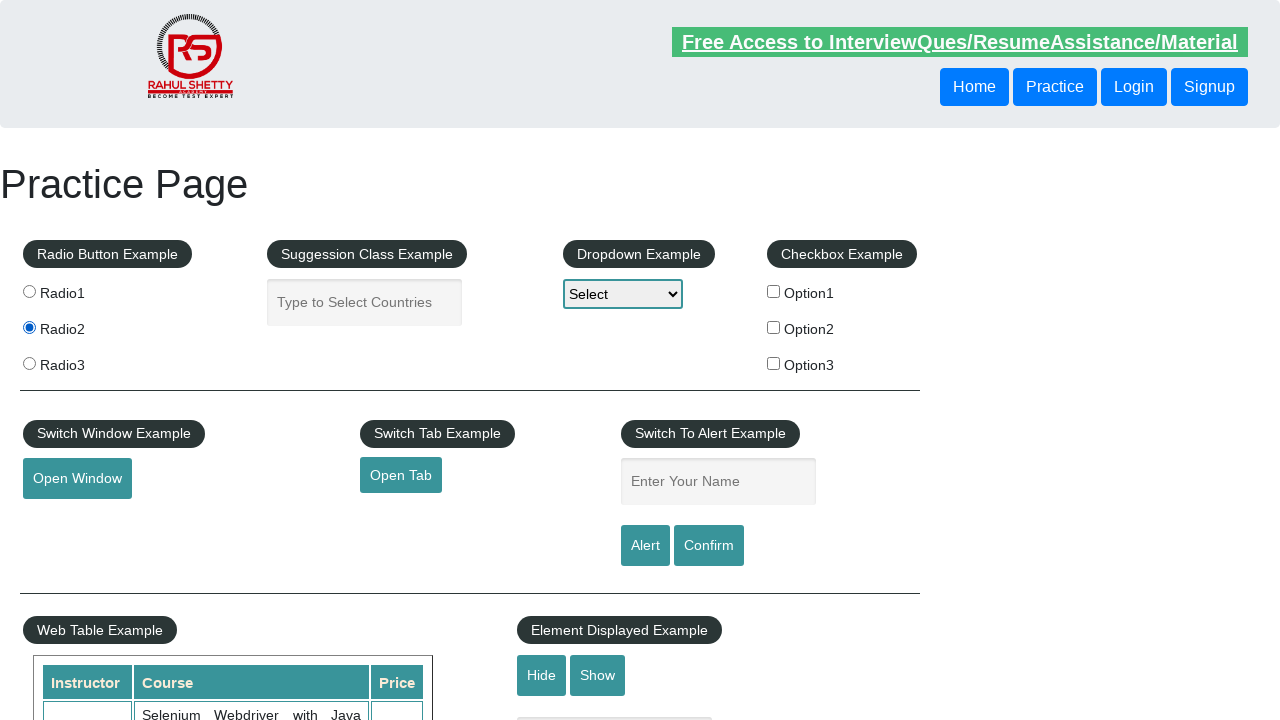

Filled autocomplete input with 'hello' on #autocomplete
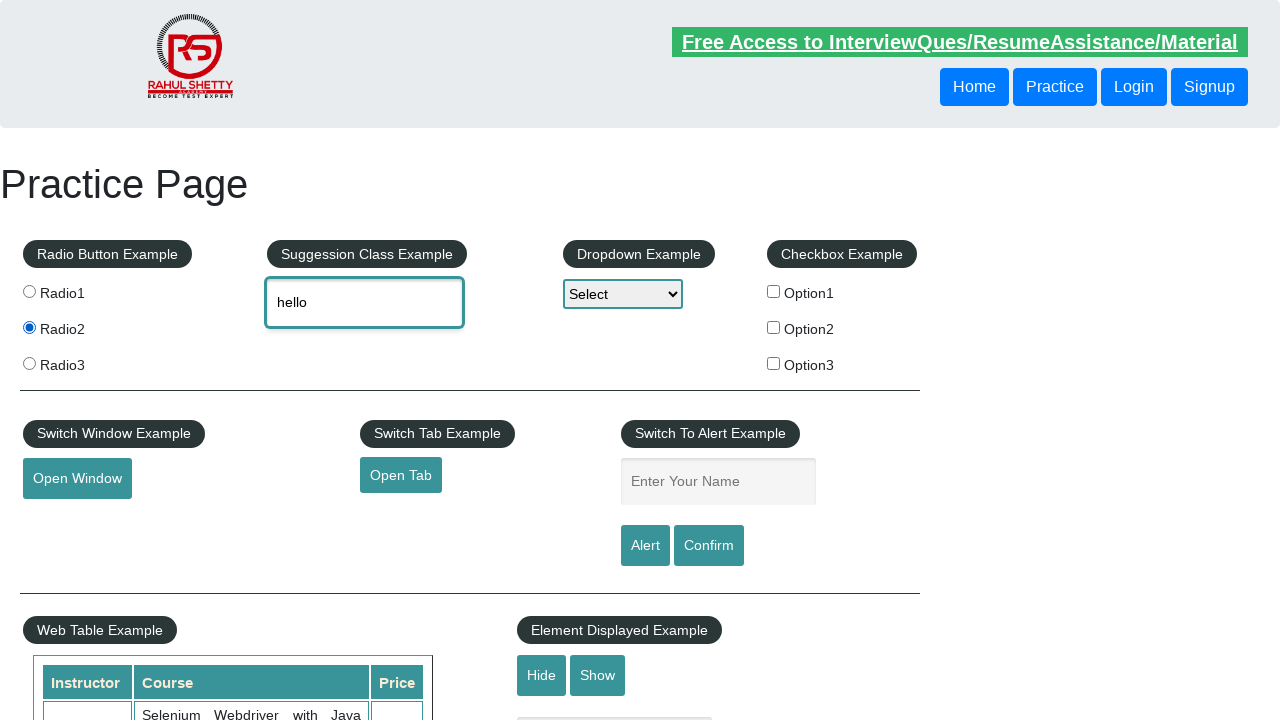

Cleared autocomplete input field on #autocomplete
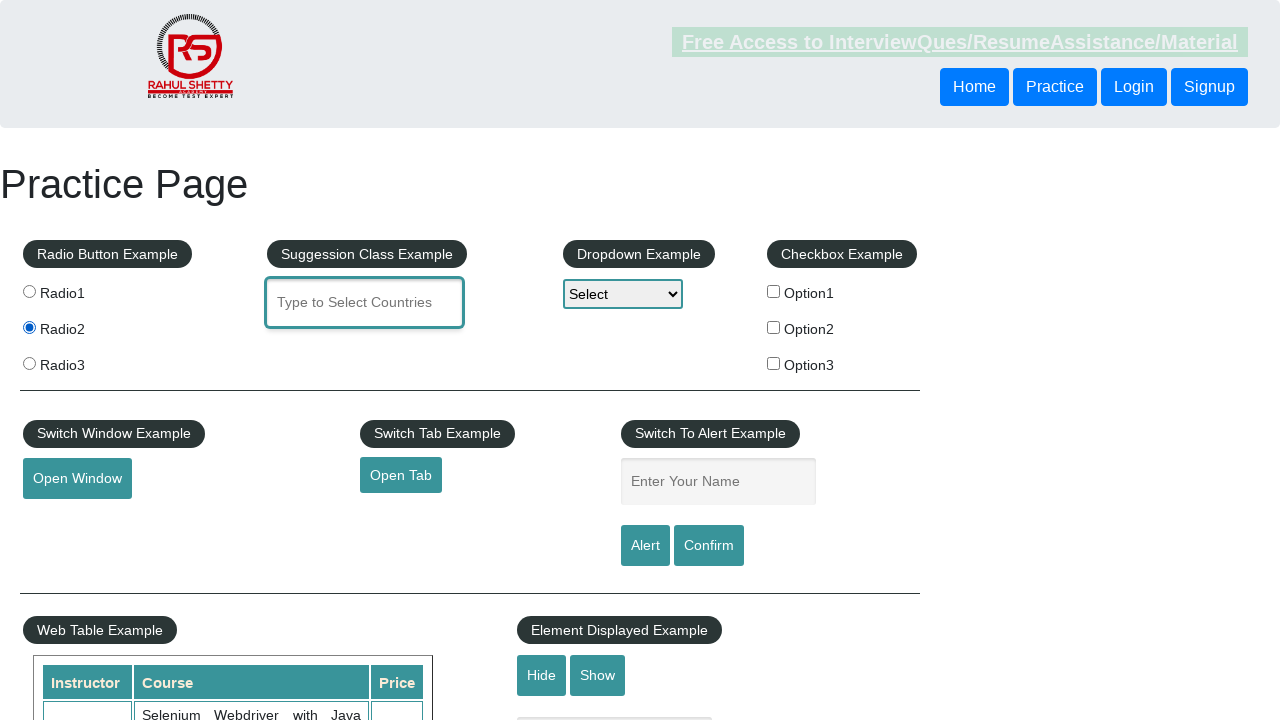

Filled autocomplete input with 'hello from xpath' on #autocomplete
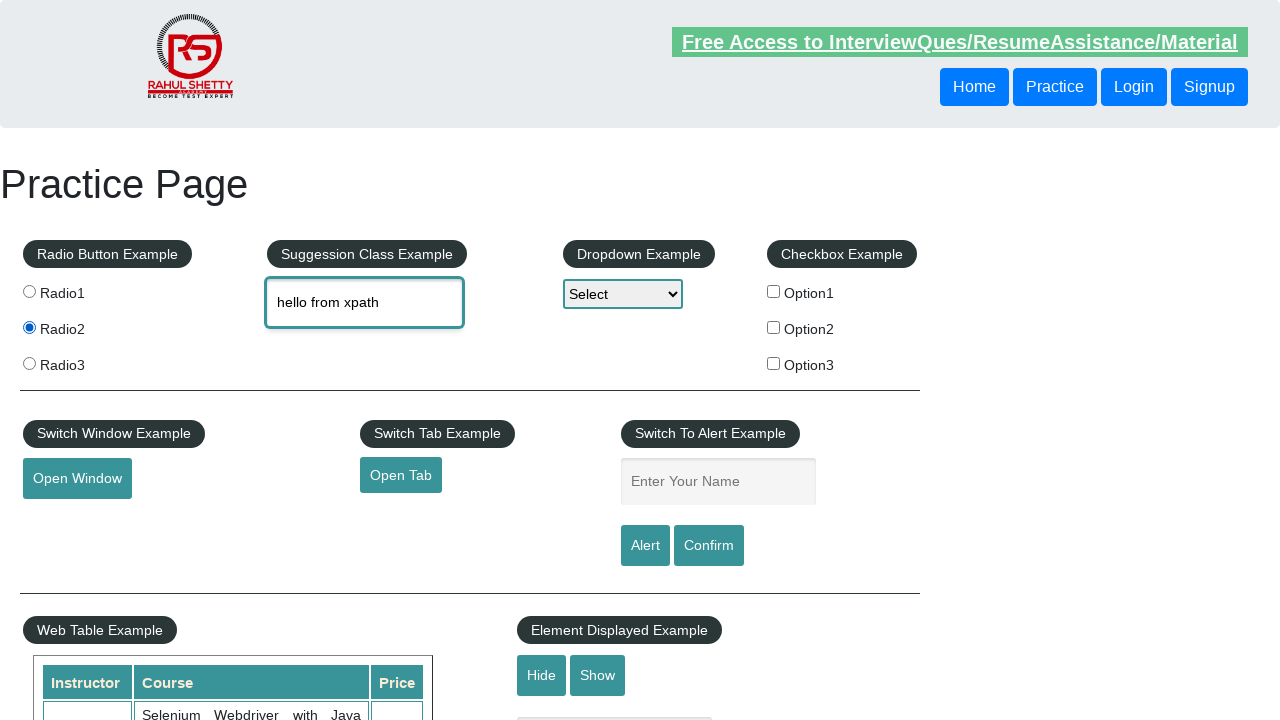

Clicked hide button to hide the text box at (542, 675) on #hide-textbox
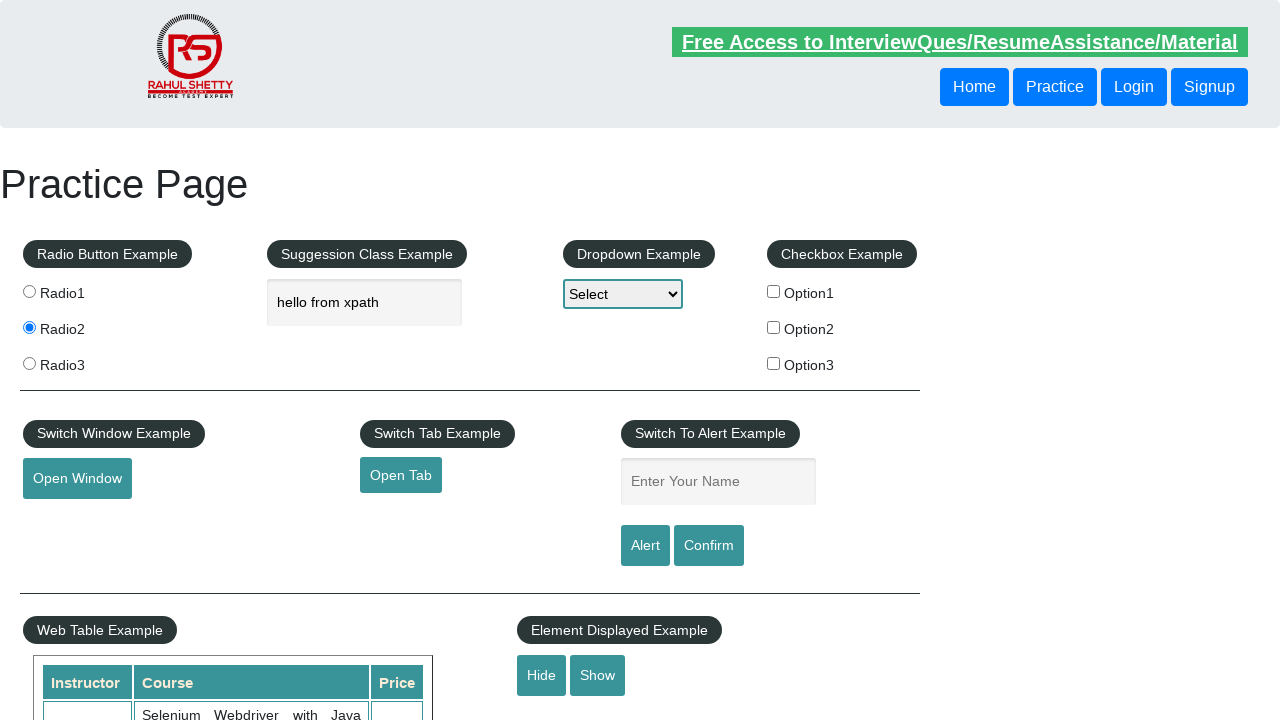

Clicked checkbox (checkBoxOption1) at (774, 291) on #checkBoxOption1
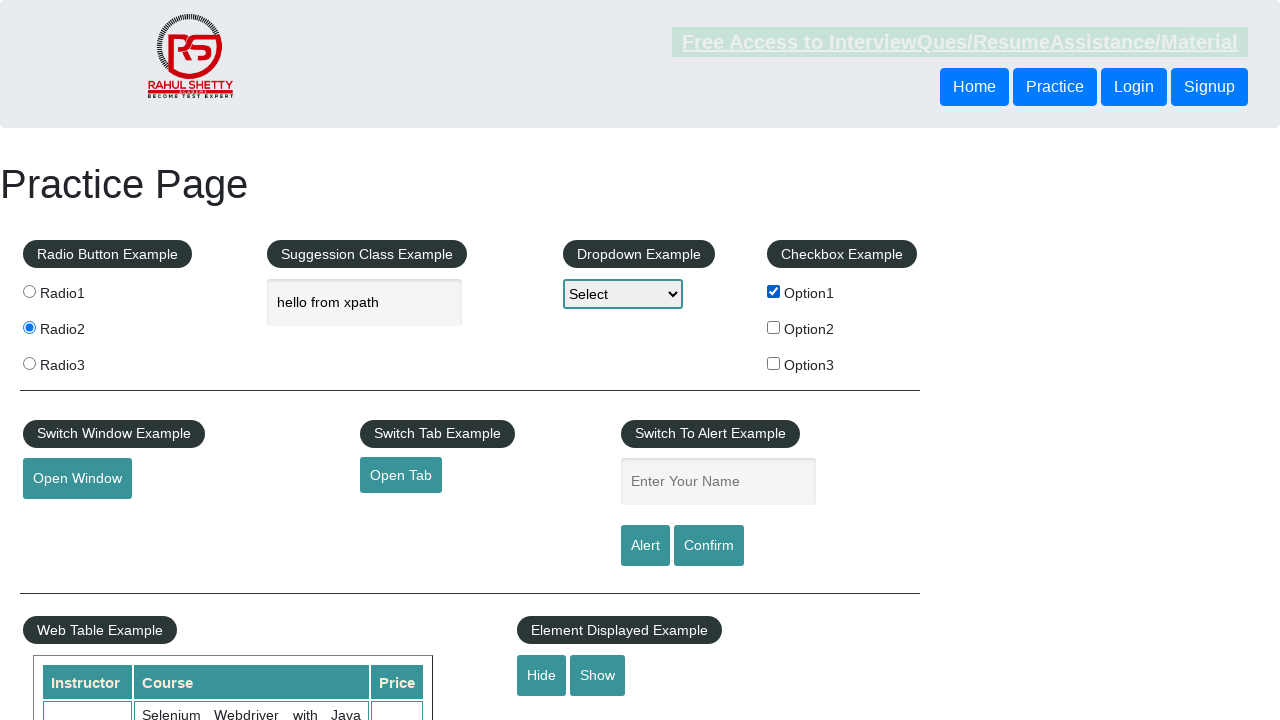

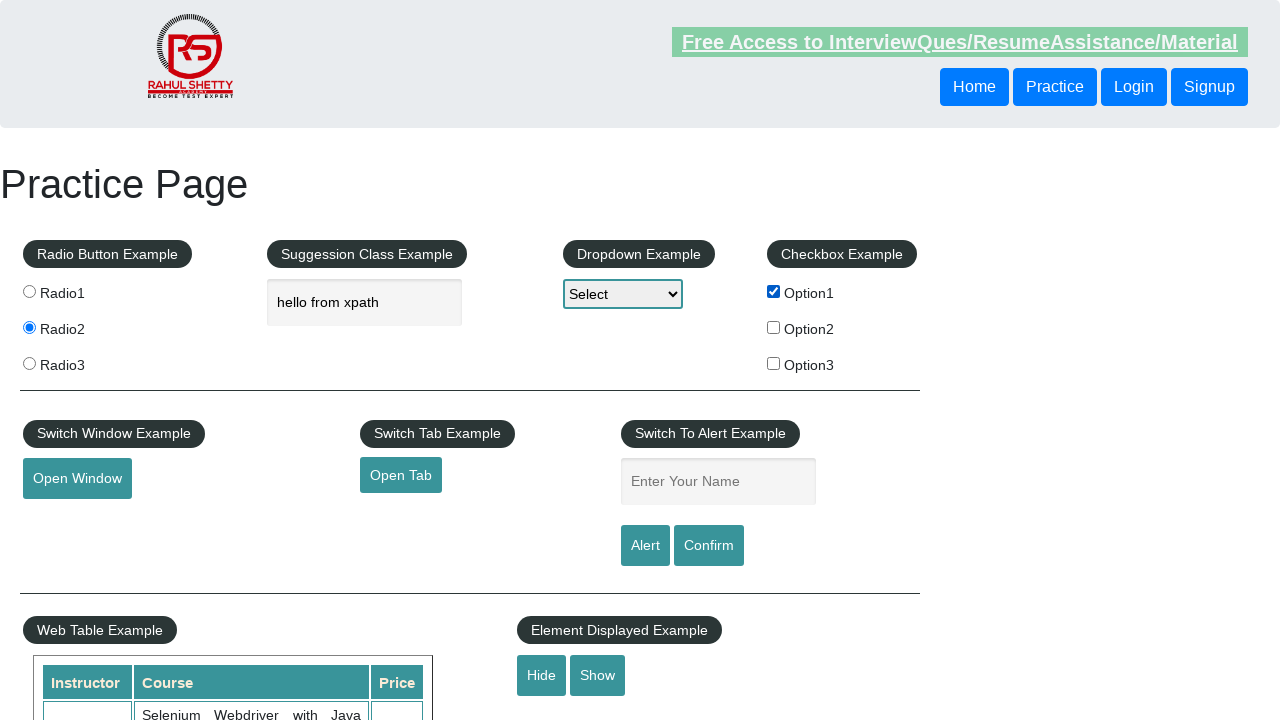